Tests opting out of A/B tests by adding an Optimizely opt-out cookie before visiting the AB test page

Starting URL: http://the-internet.herokuapp.com

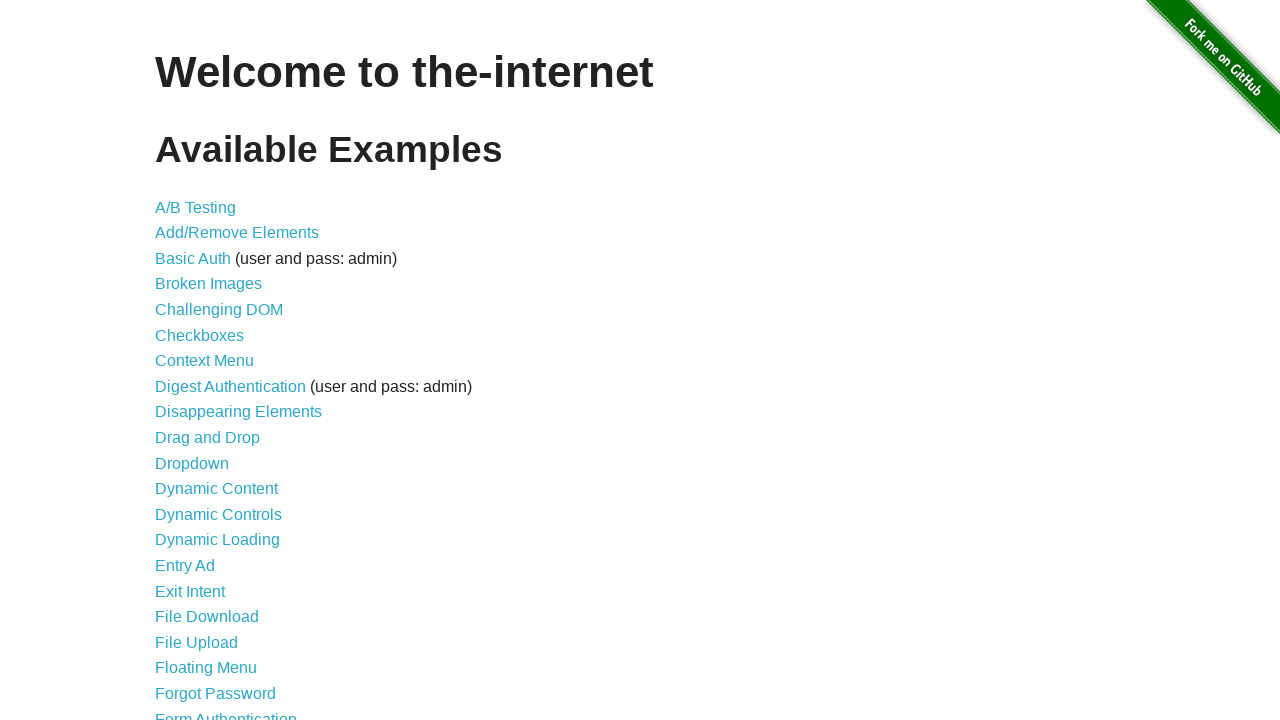

Added Optimizely opt-out cookie to context
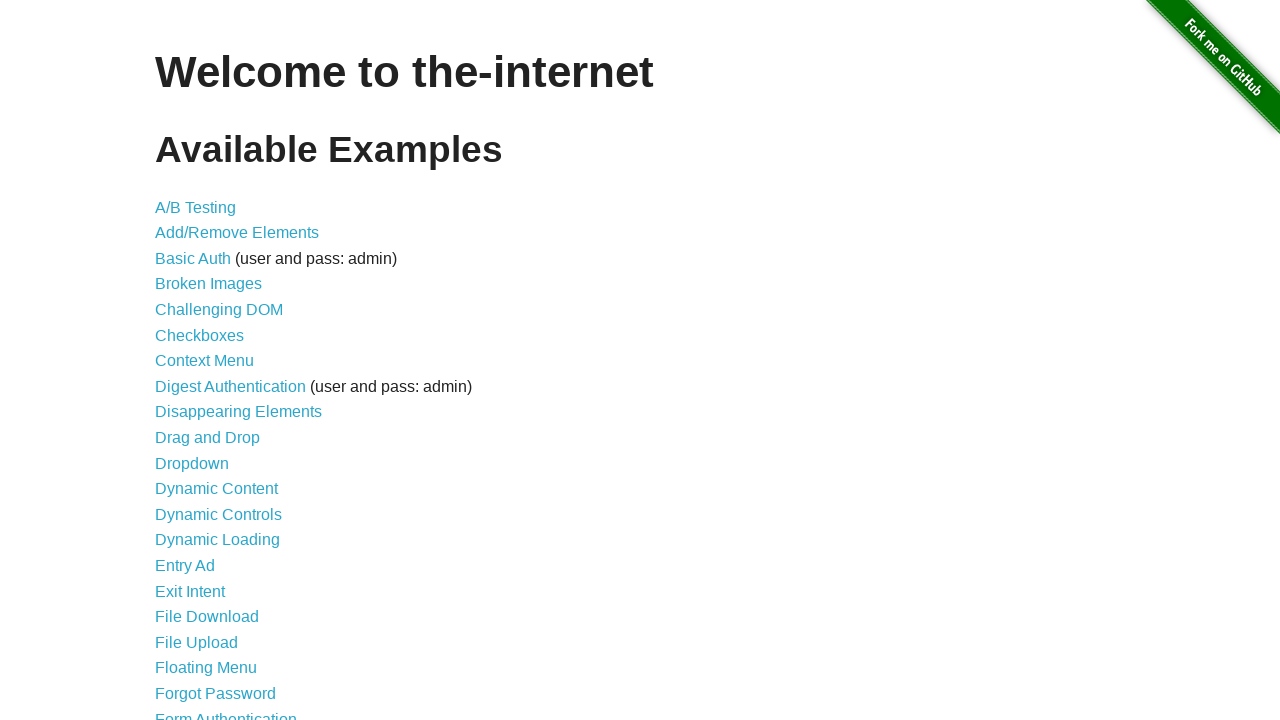

Navigated to A/B test page at http://the-internet.herokuapp.com/abtest
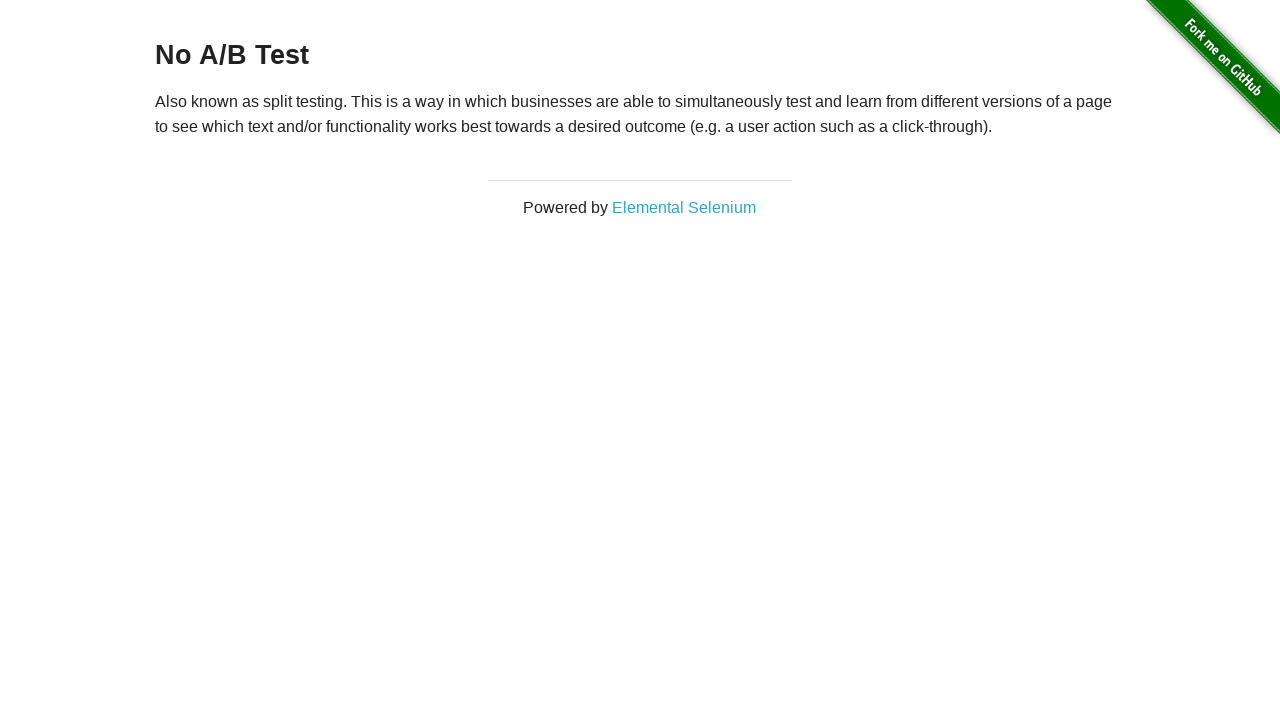

Retrieved heading text from page
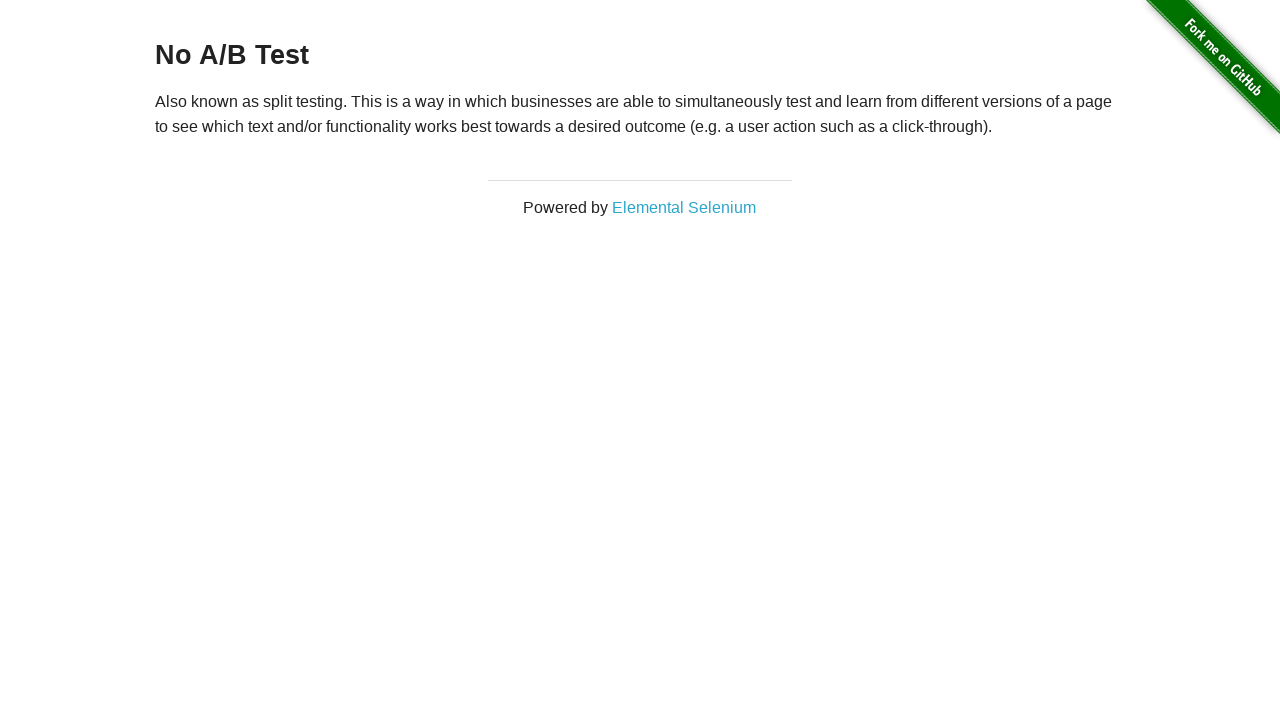

Verified that heading text is 'No A/B Test' - opt-out cookie working correctly
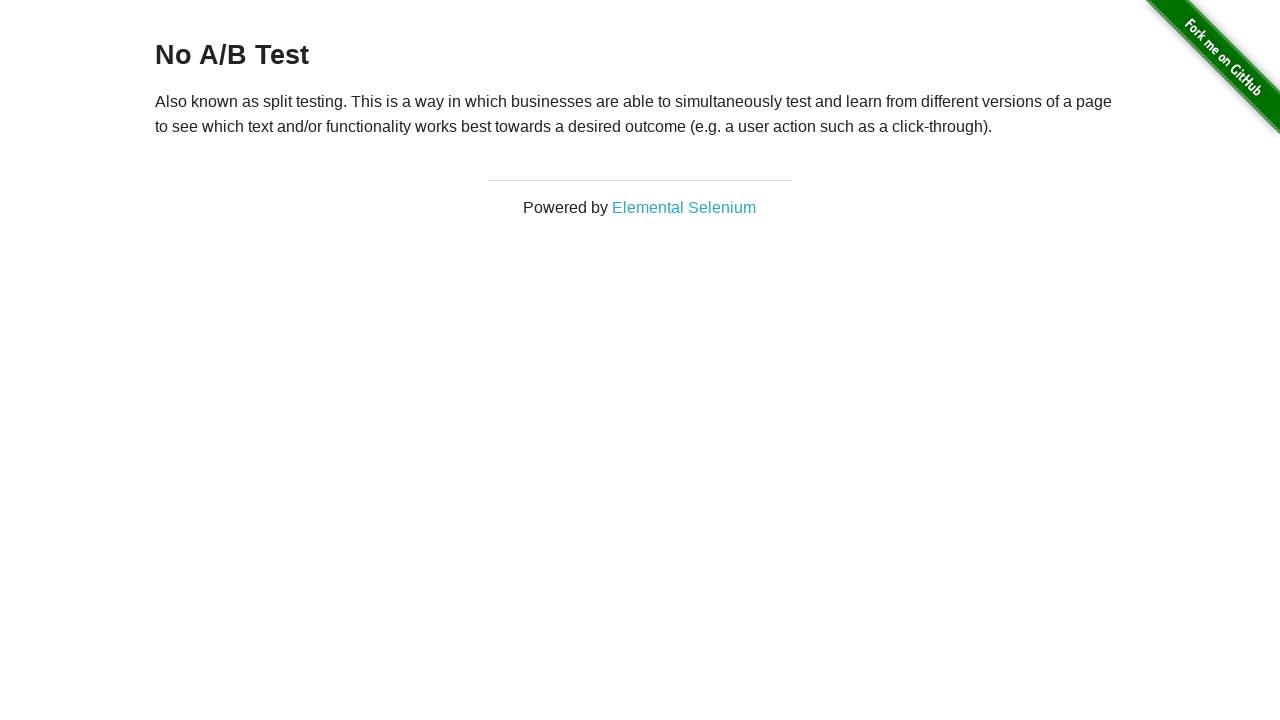

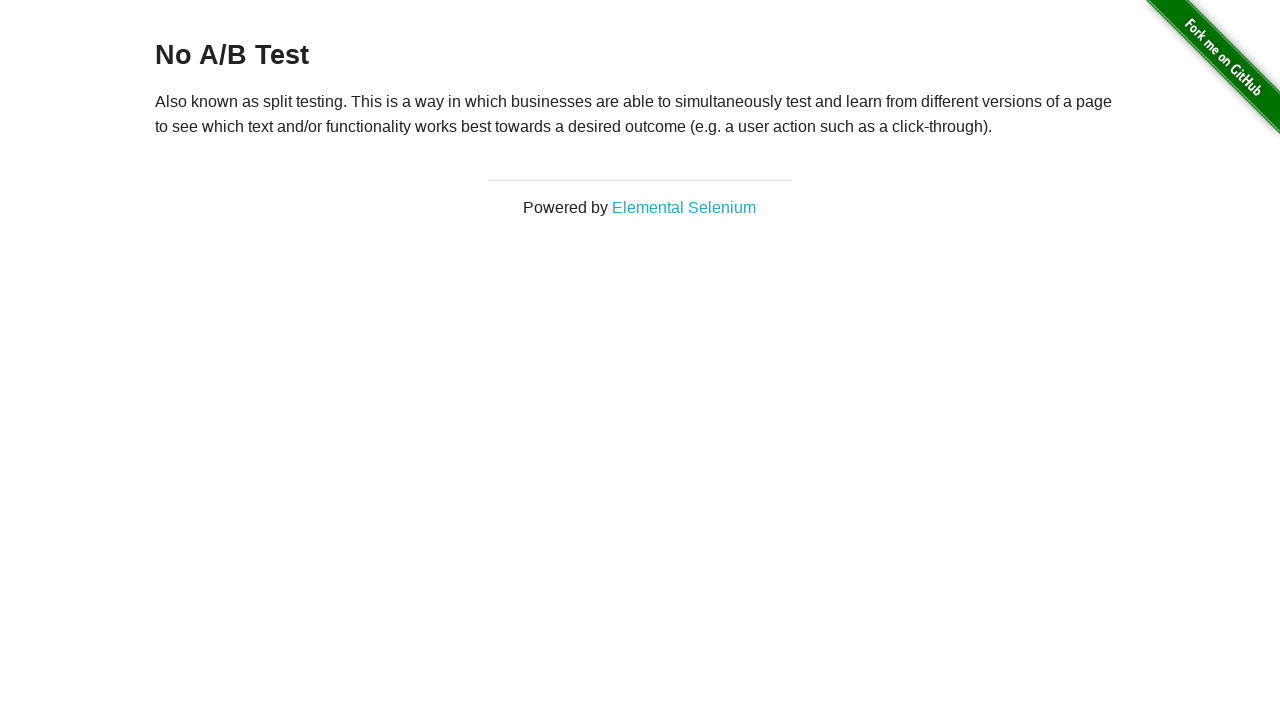